Tests that an input field becomes enabled after clicking the Enable button and waiting for the state change

Starting URL: http://the-internet.herokuapp.com/dynamic_controls

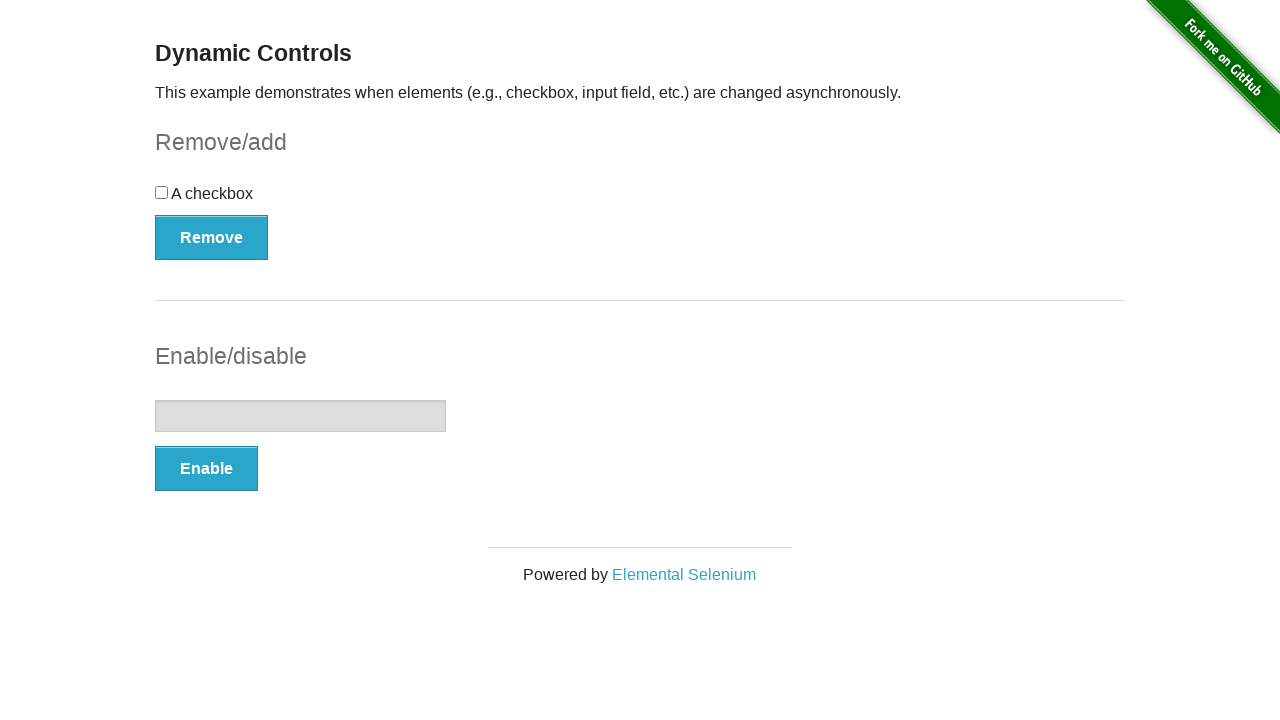

Located the text input field
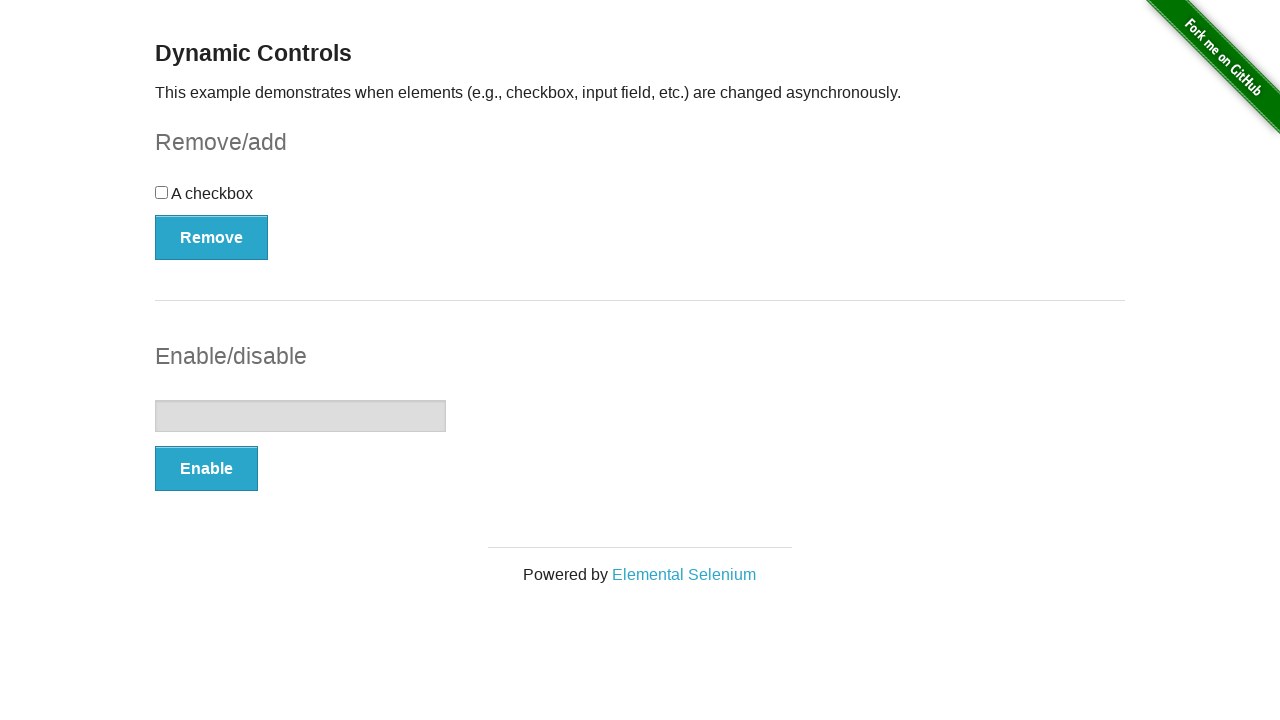

Checked initial enabled state: False
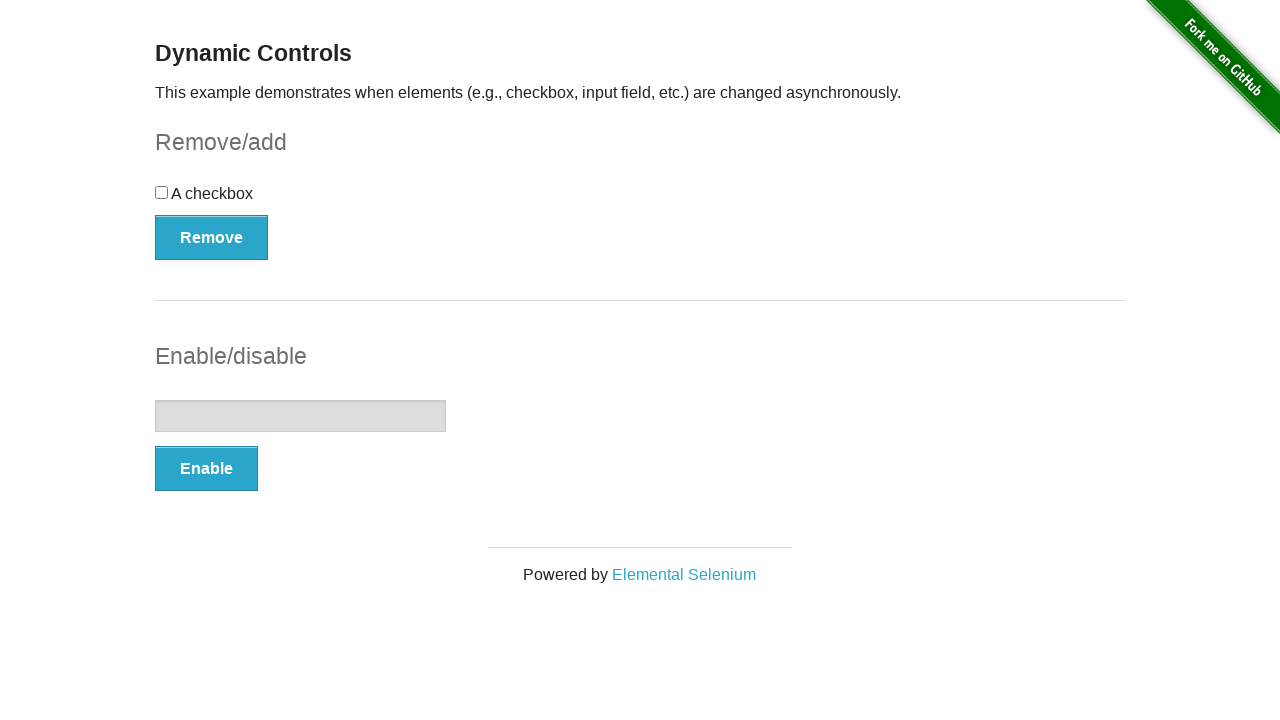

Located the Enable button
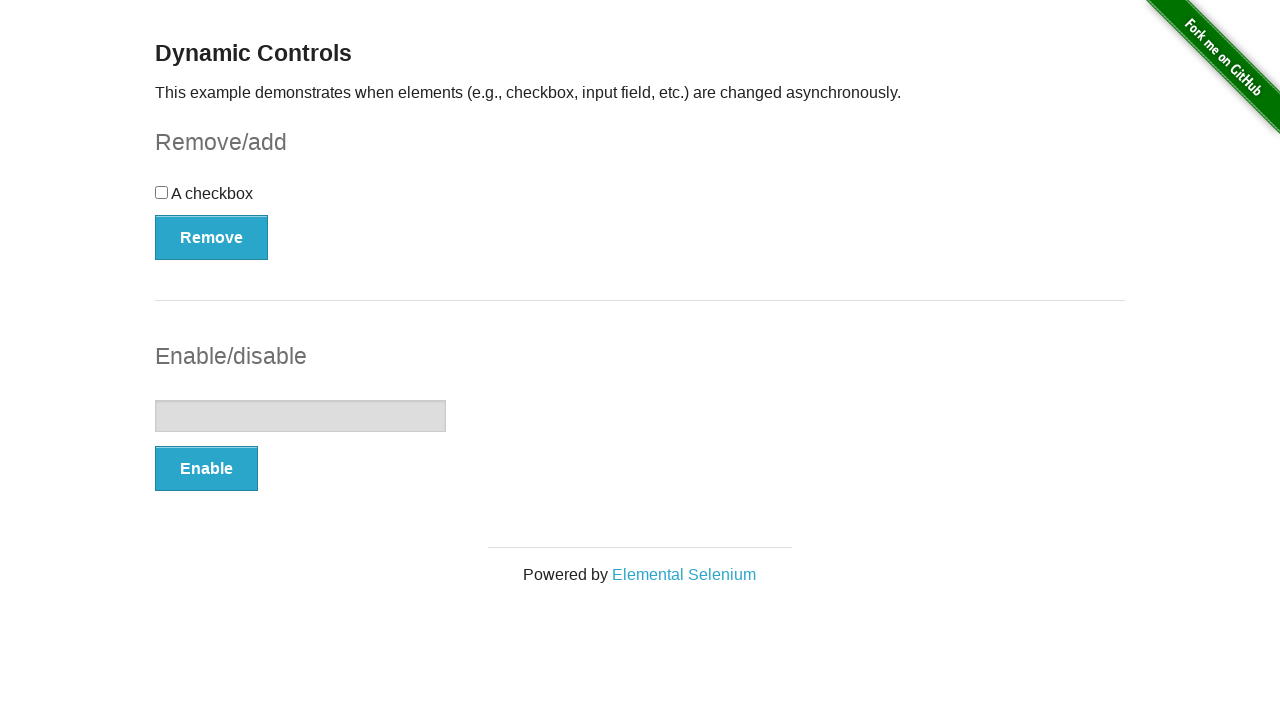

Clicked the Enable button at (206, 469) on xpath=//*[.='Enable']
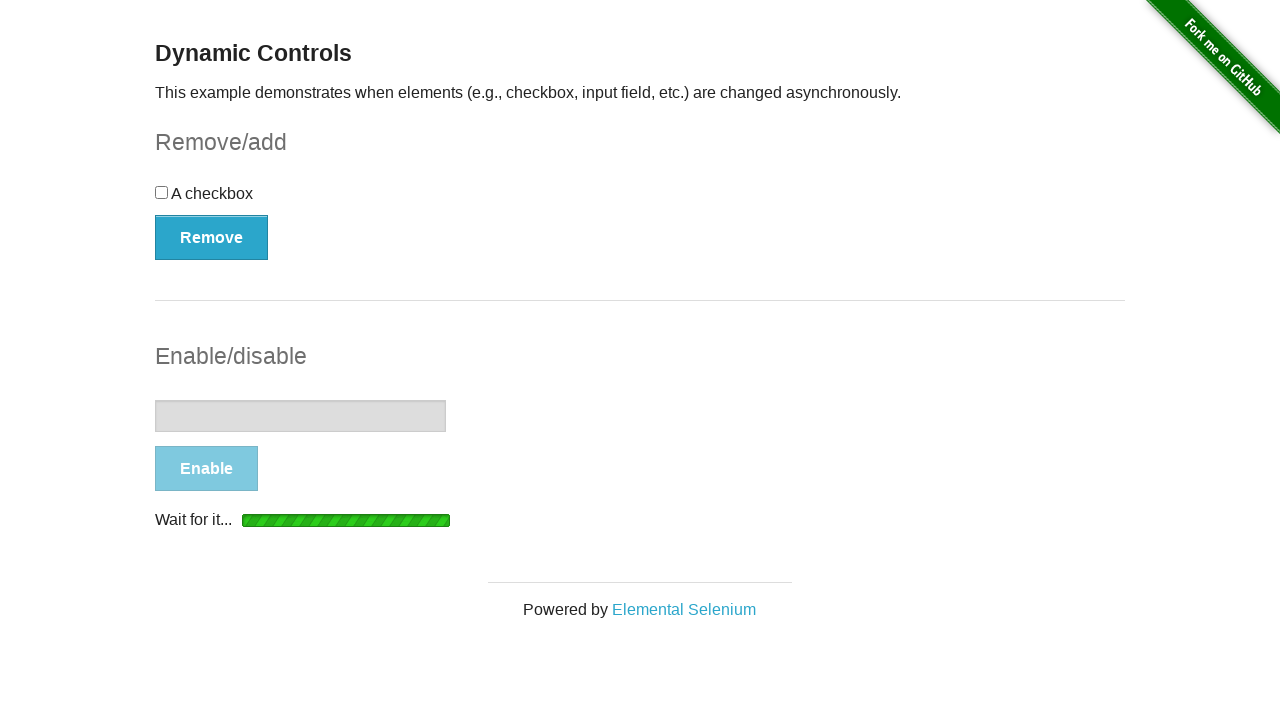

Waited 5000ms for state change
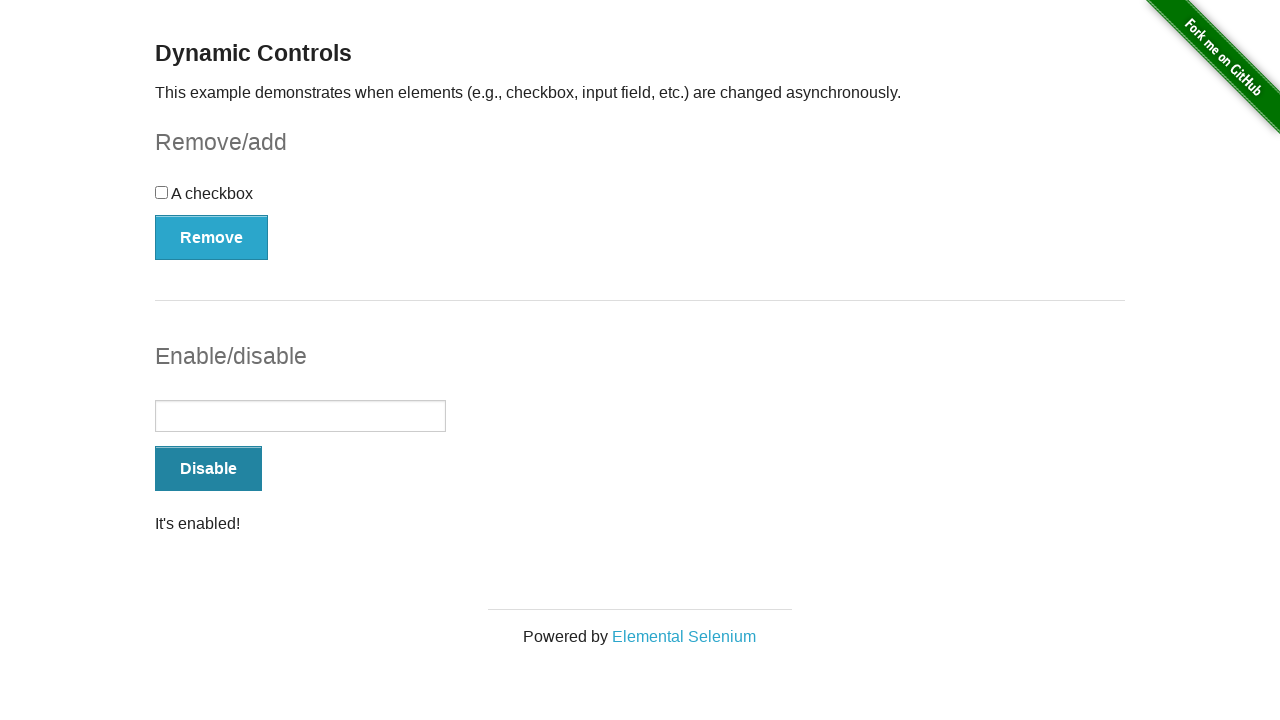

Checked final enabled state: True
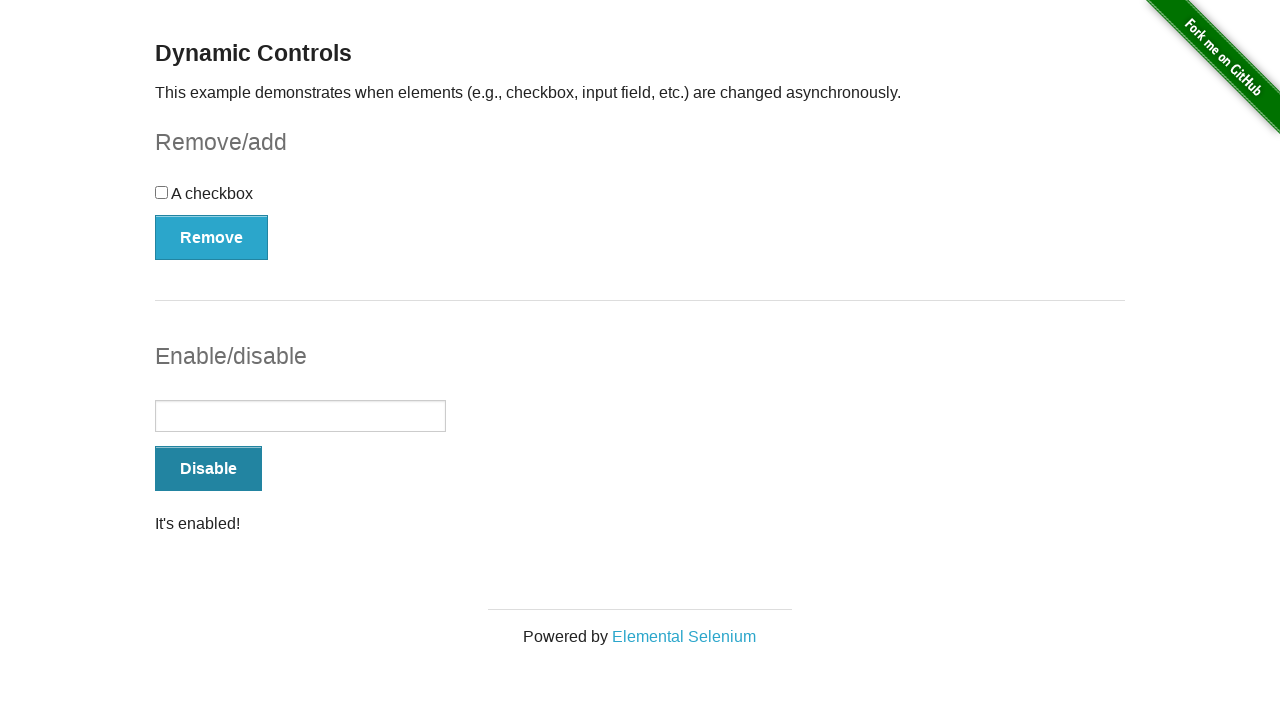

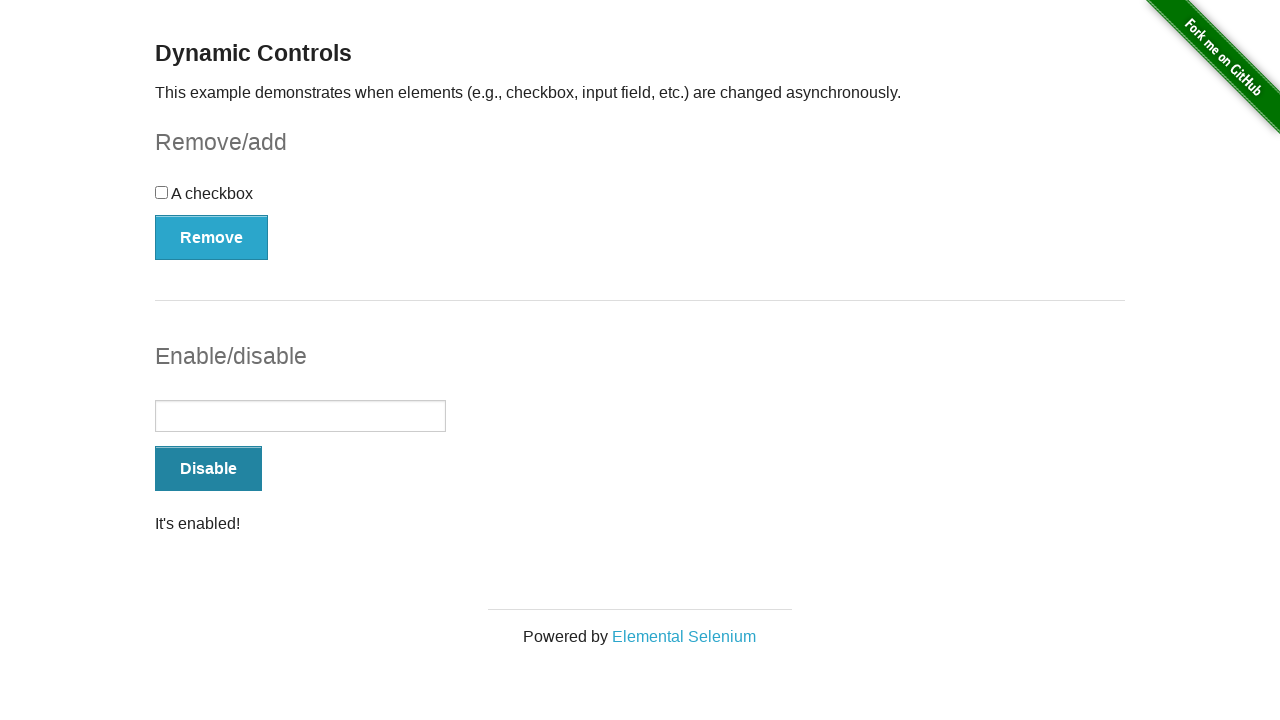